Tests form filling on OpenCart registration page by entering first name and last name, then clicking the continue button

Starting URL: https://naveenautomationlabs.com/opencart/index.php?route=account/register

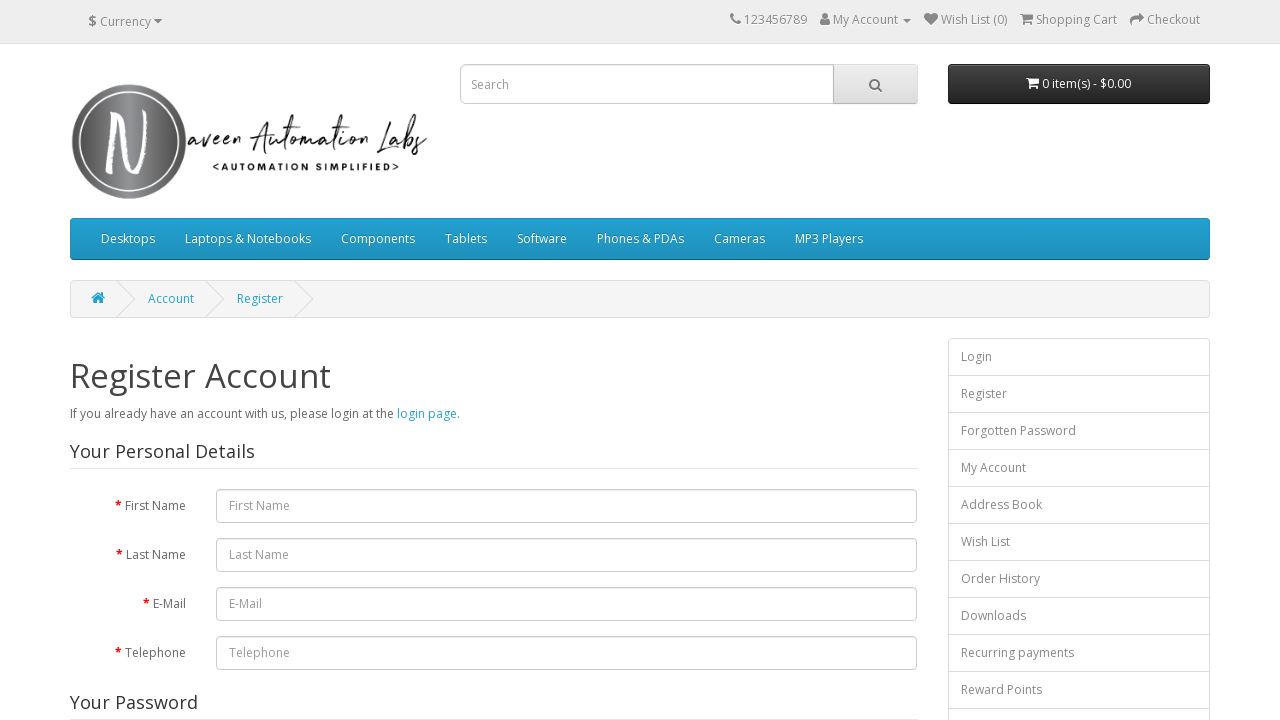

Filled first name field with 'Naveen' on #input-firstname
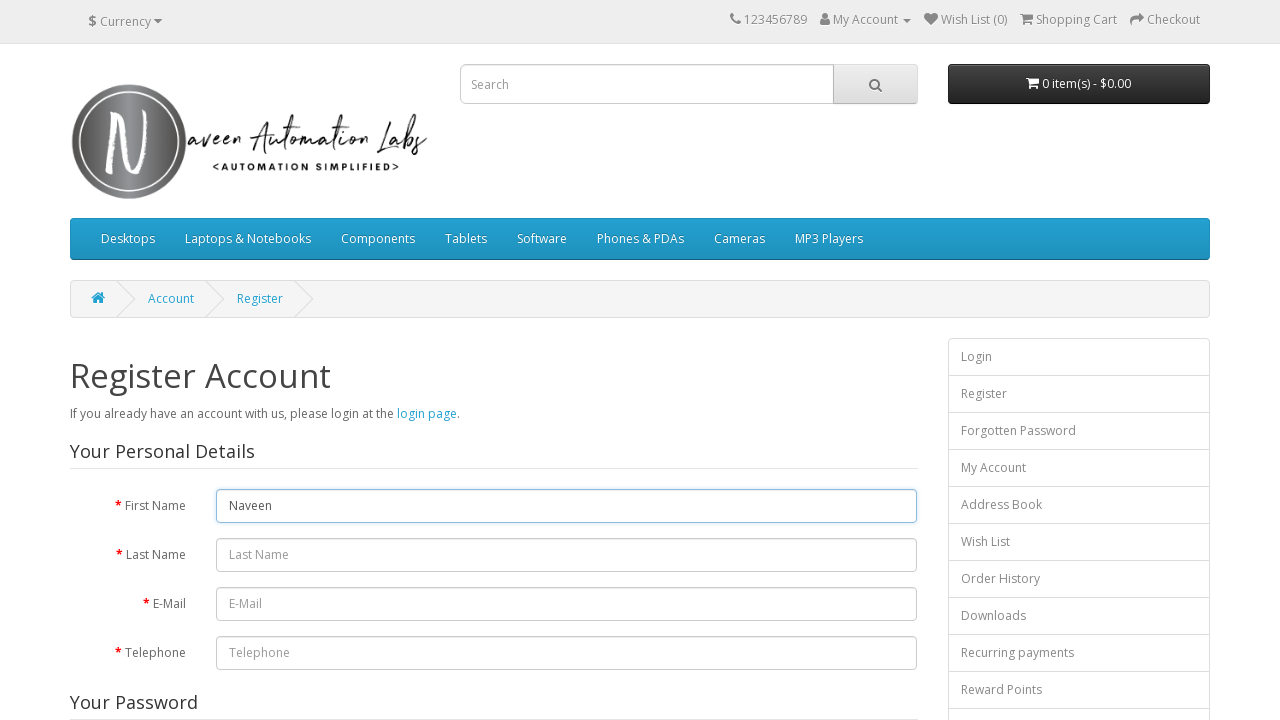

Filled last name field with 'Automation' on #input-lastname
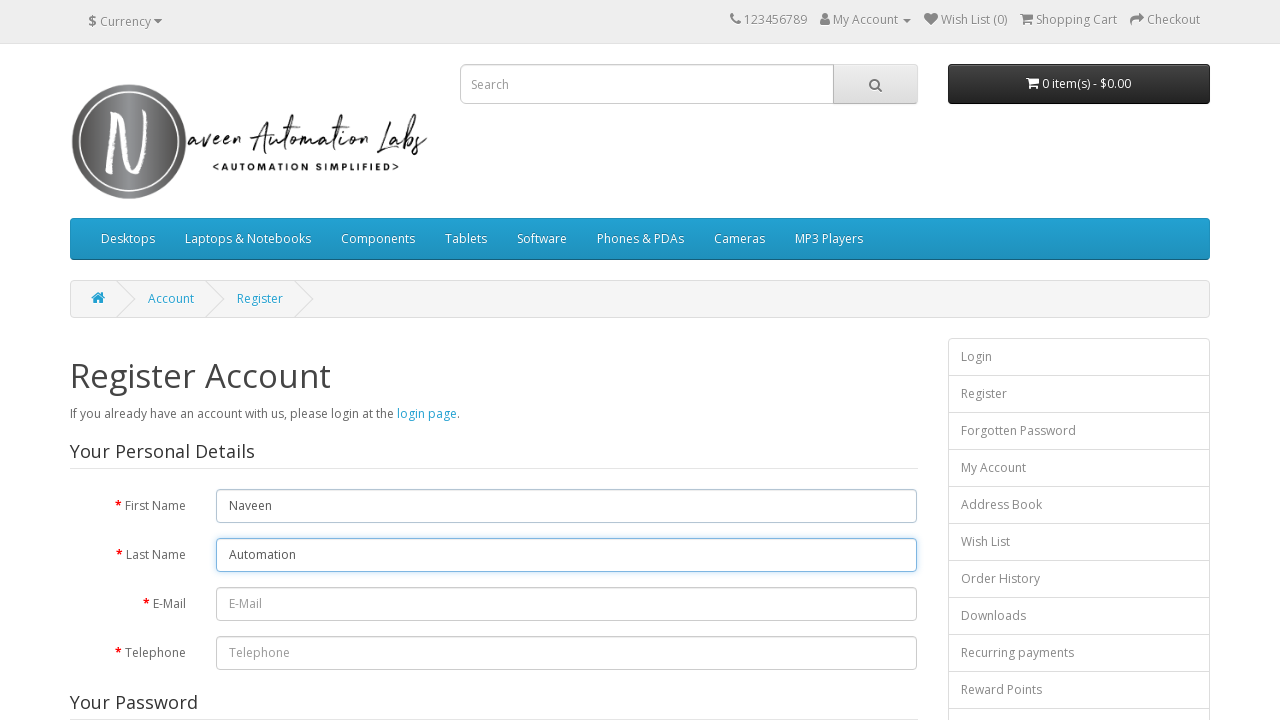

Clicked continue button to submit the registration form at (879, 427) on input[type='submit']
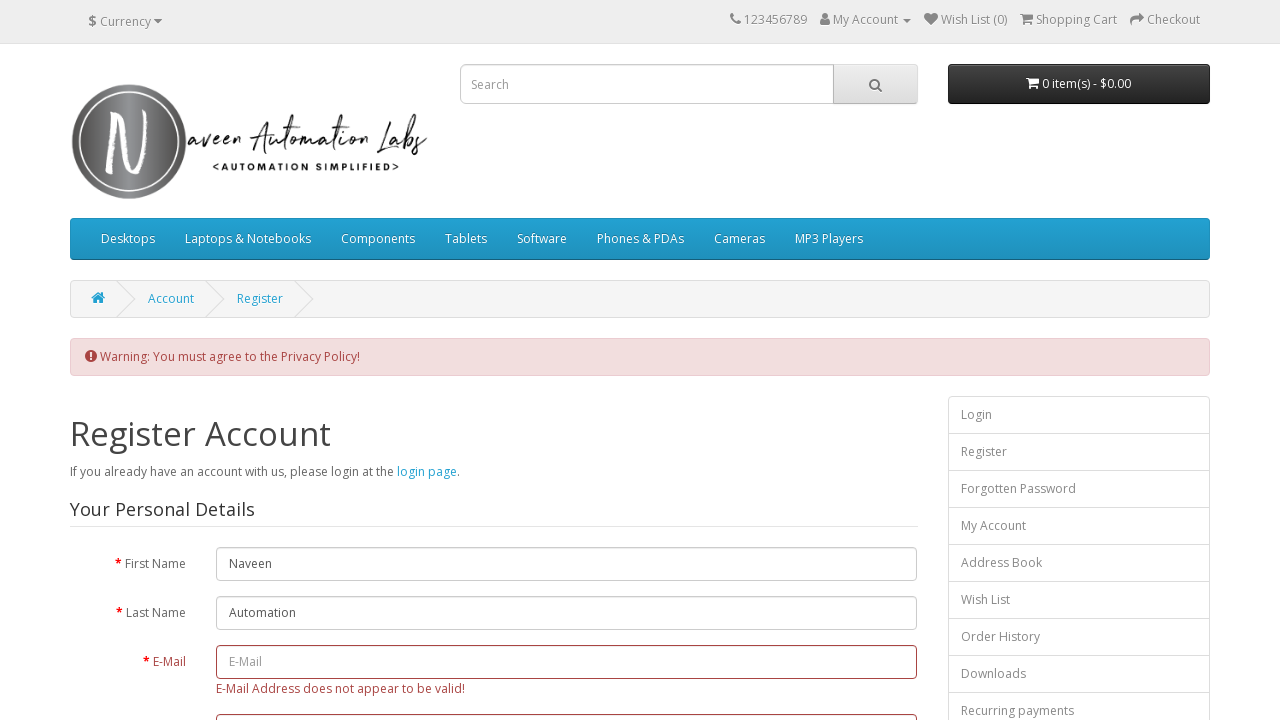

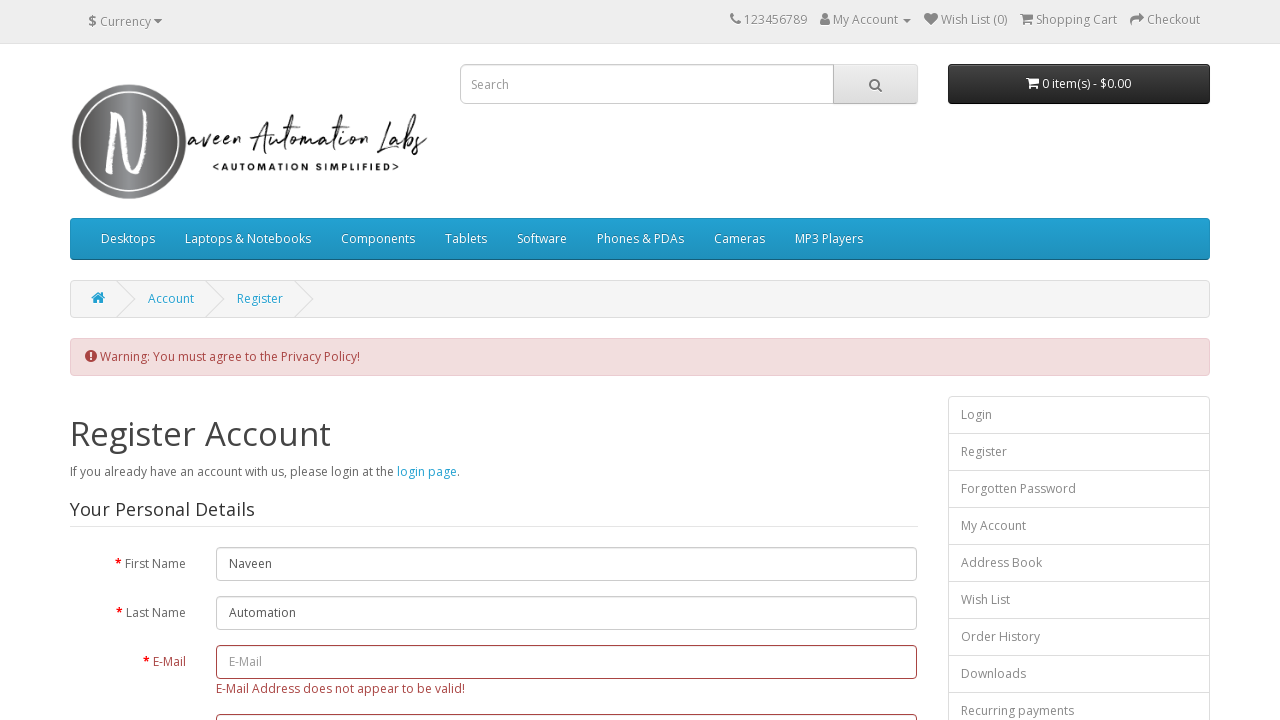